Tests interaction with a disabled text box element by scrolling to it and using JavaScript to set its value

Starting URL: https://omayo.blogspot.com/2013/05/page-one.html

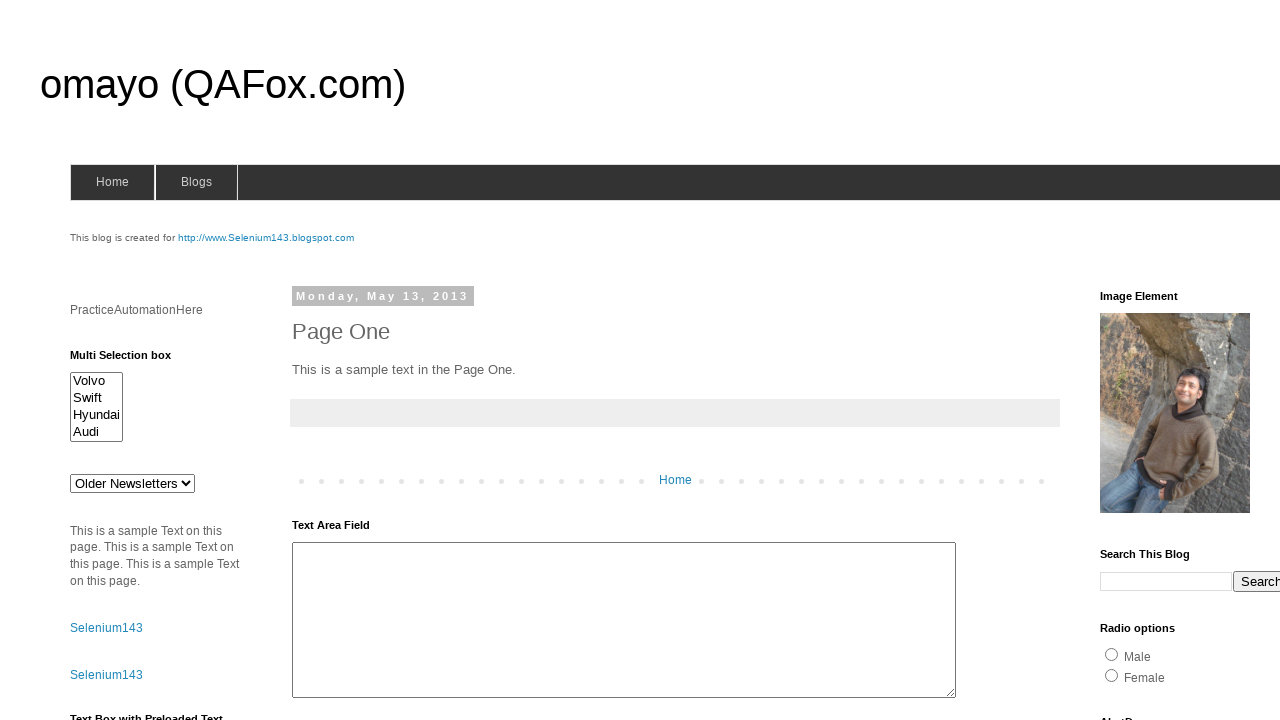

Scrolled to disabled textbox section heading
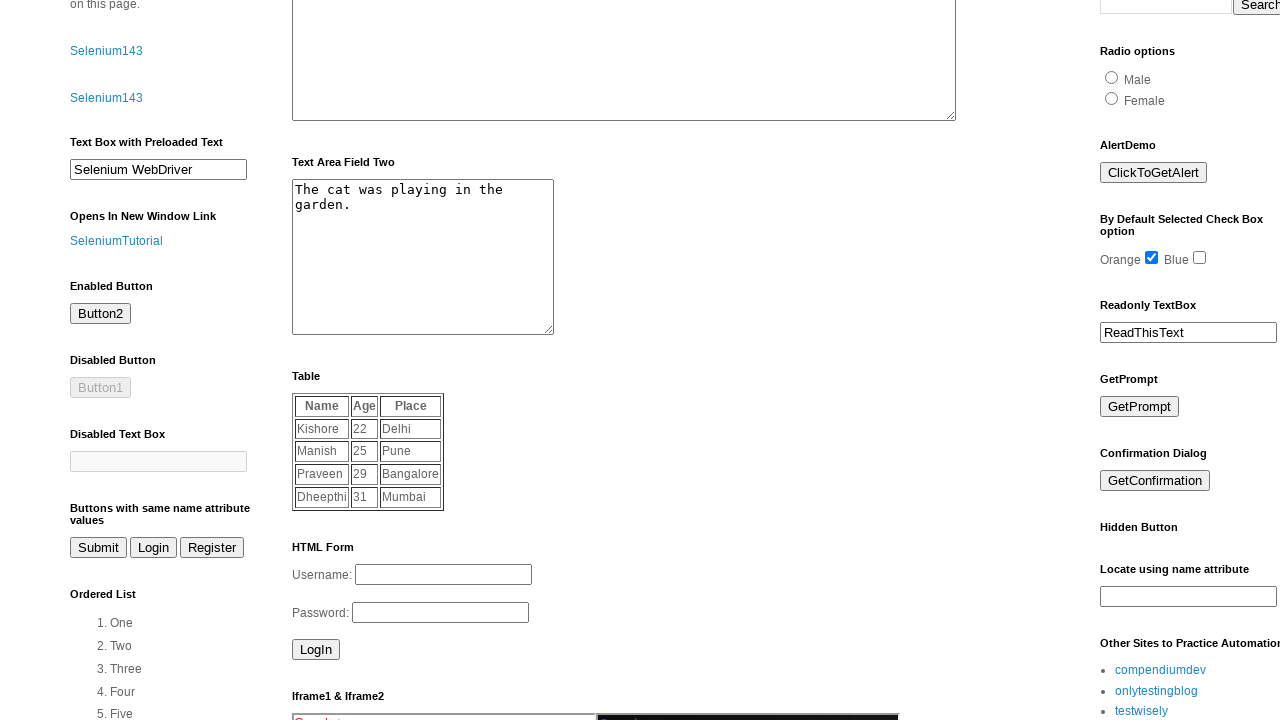

Set value 'Srinivas' in disabled textbox using JavaScript
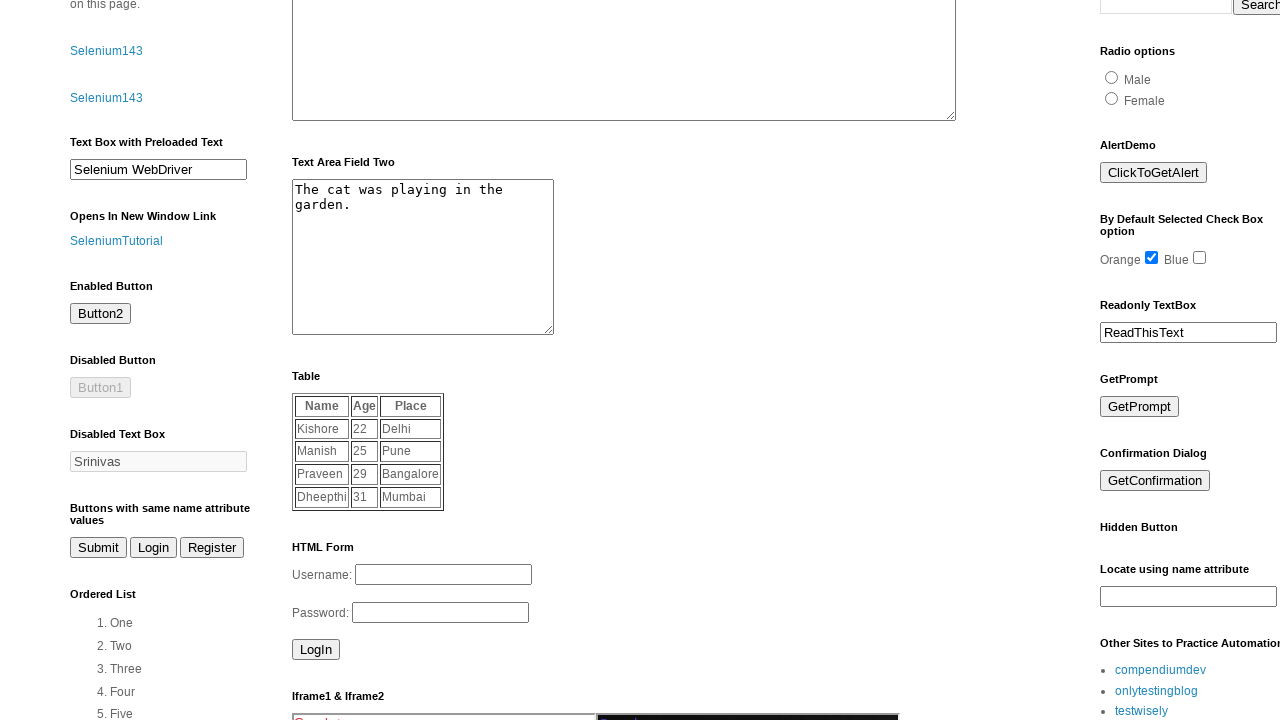

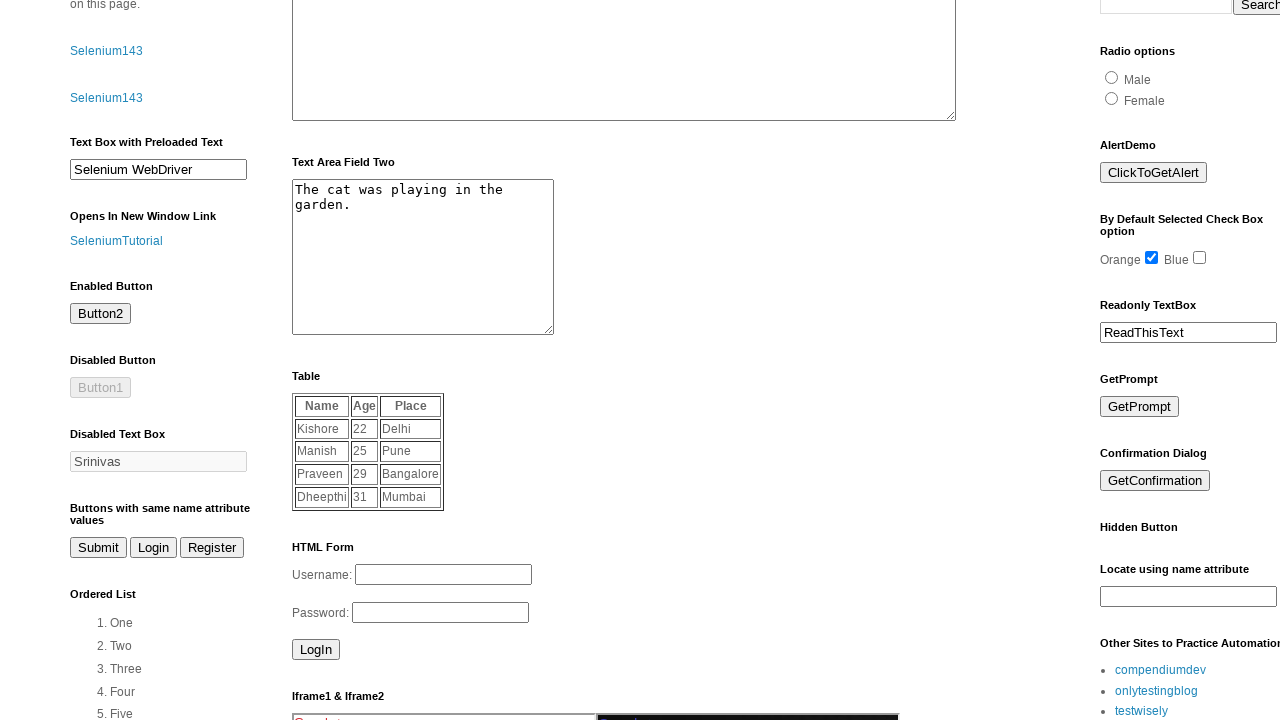